Tests a simple smart answer flow for contacting DVLA by navigating through multiple choice options

Starting URL: https://www.gov.uk/contact-the-dvla

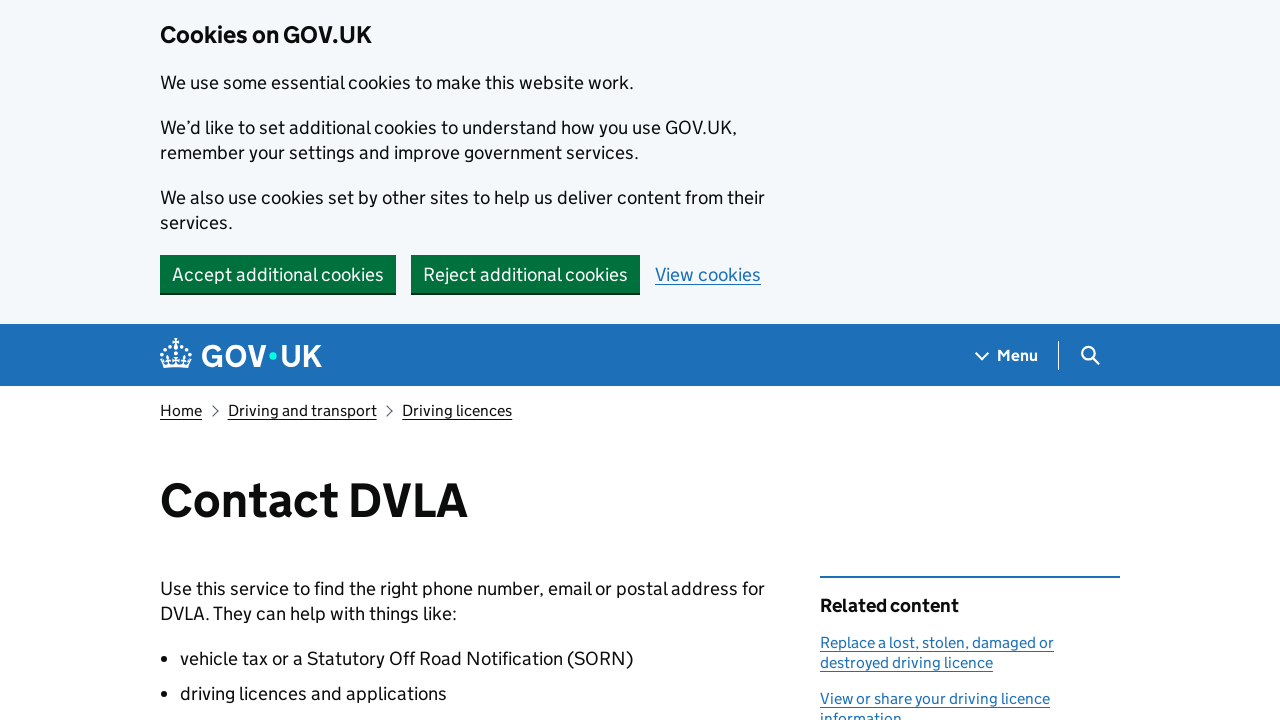

Verified 'Contact DVLA' heading is displayed
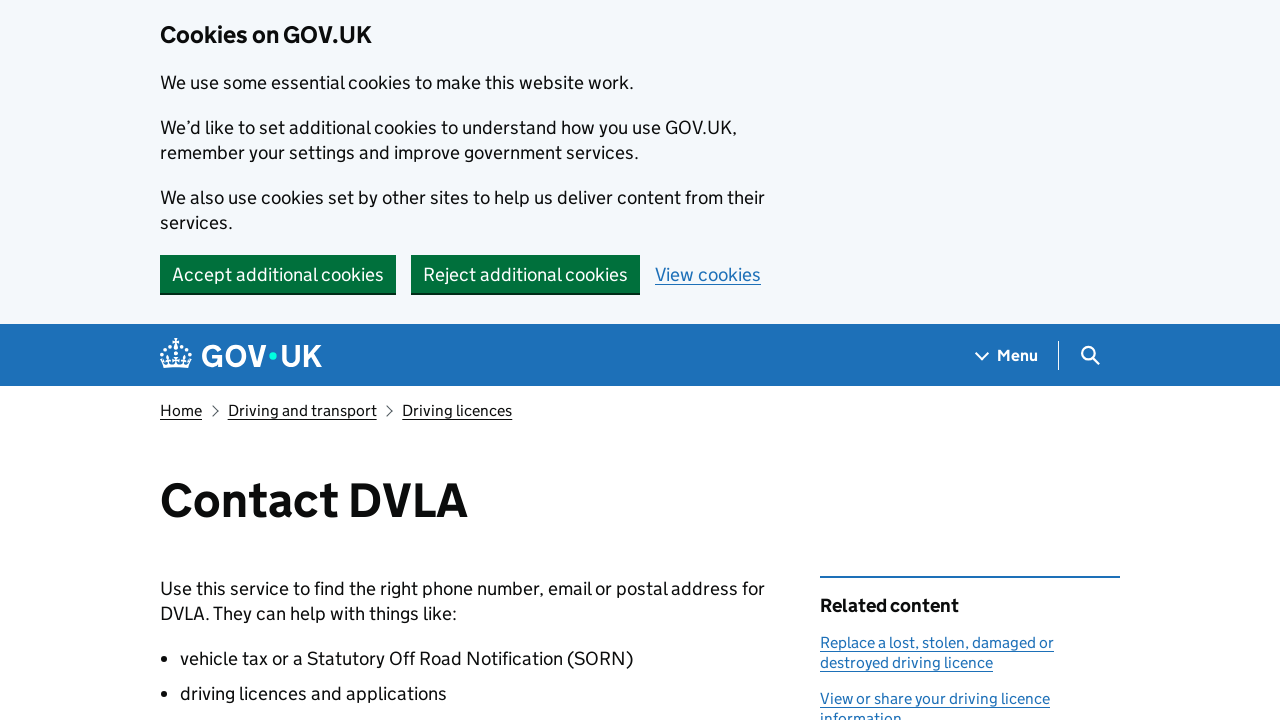

Clicked 'Find contact details' button at (293, 360) on internal:role=button[name="Find contact details"i]
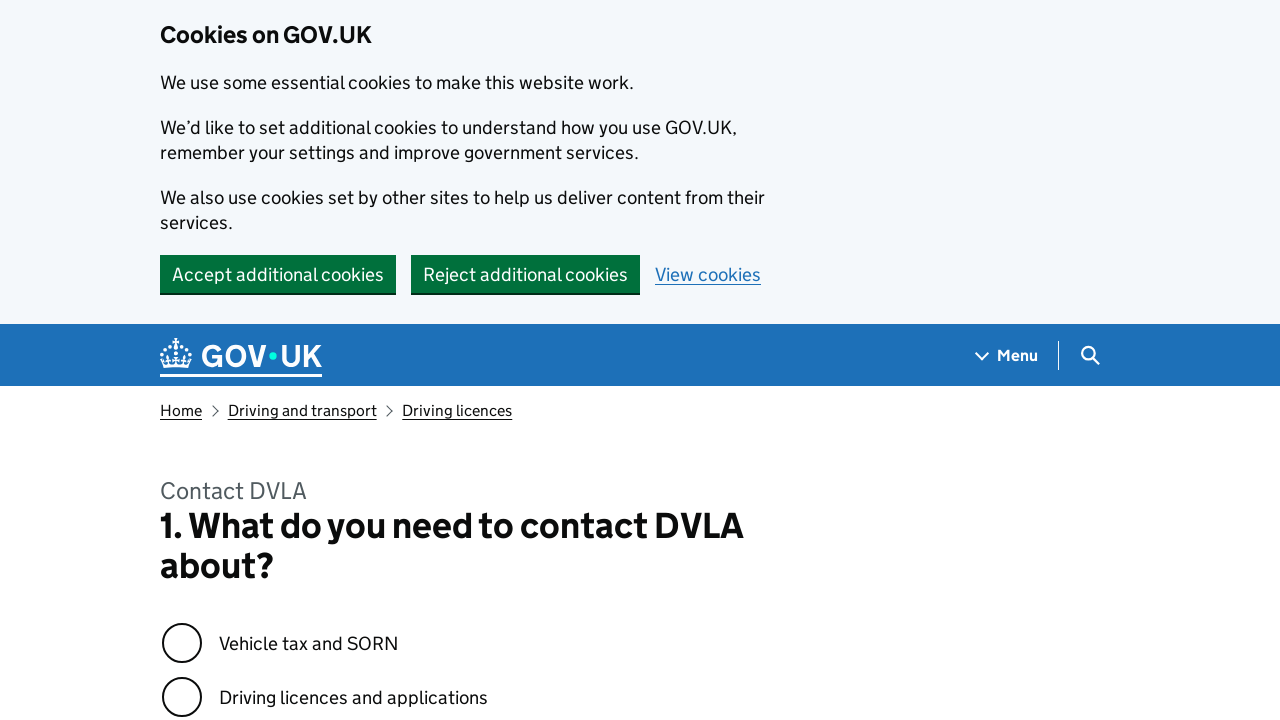

Selected 'Something else' option at (282, 360) on internal:text="Something else"i
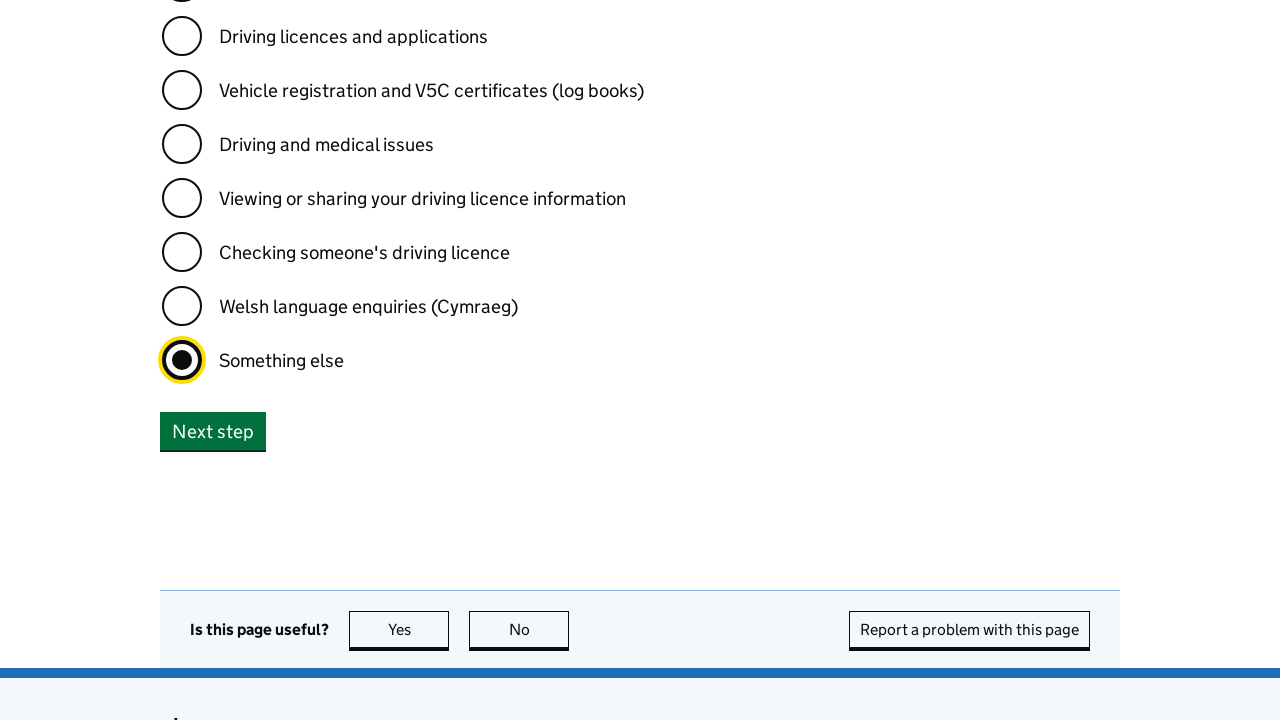

Clicked 'Next step' button at (213, 431) on internal:role=button[name="Next step"i]
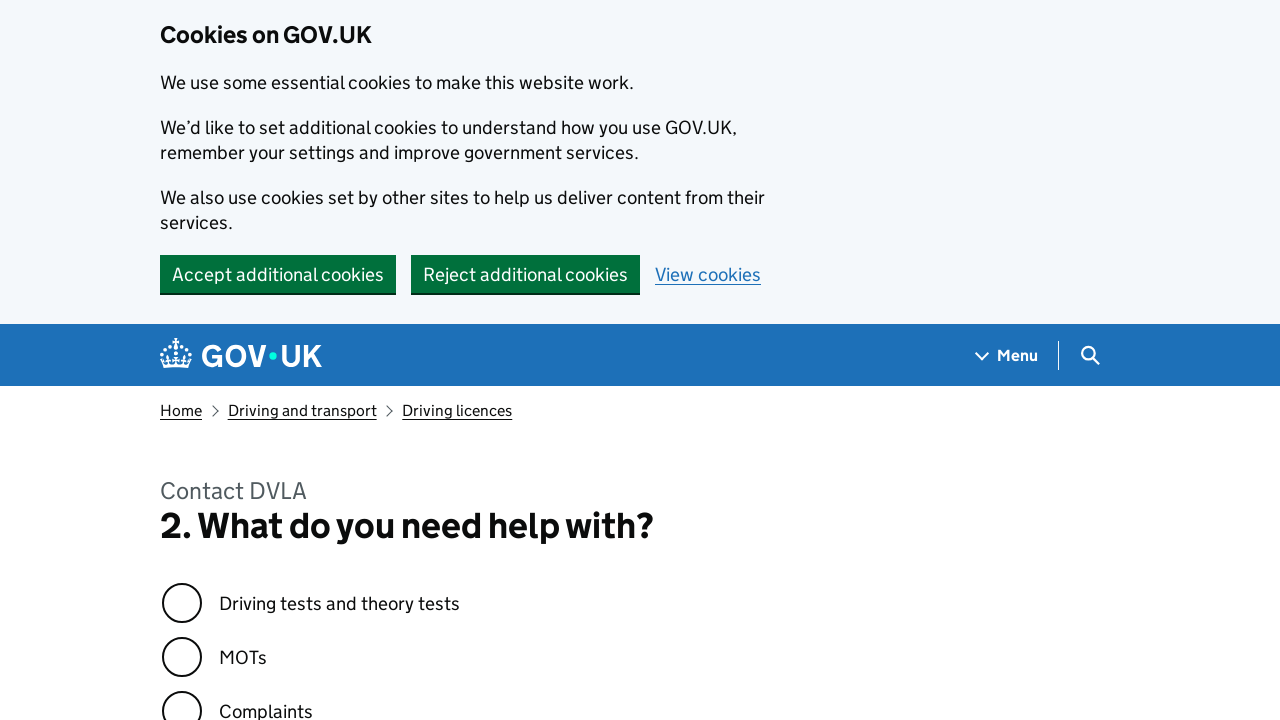

Selected 'Complaints' option at (266, 701) on internal:text="Complaints"i
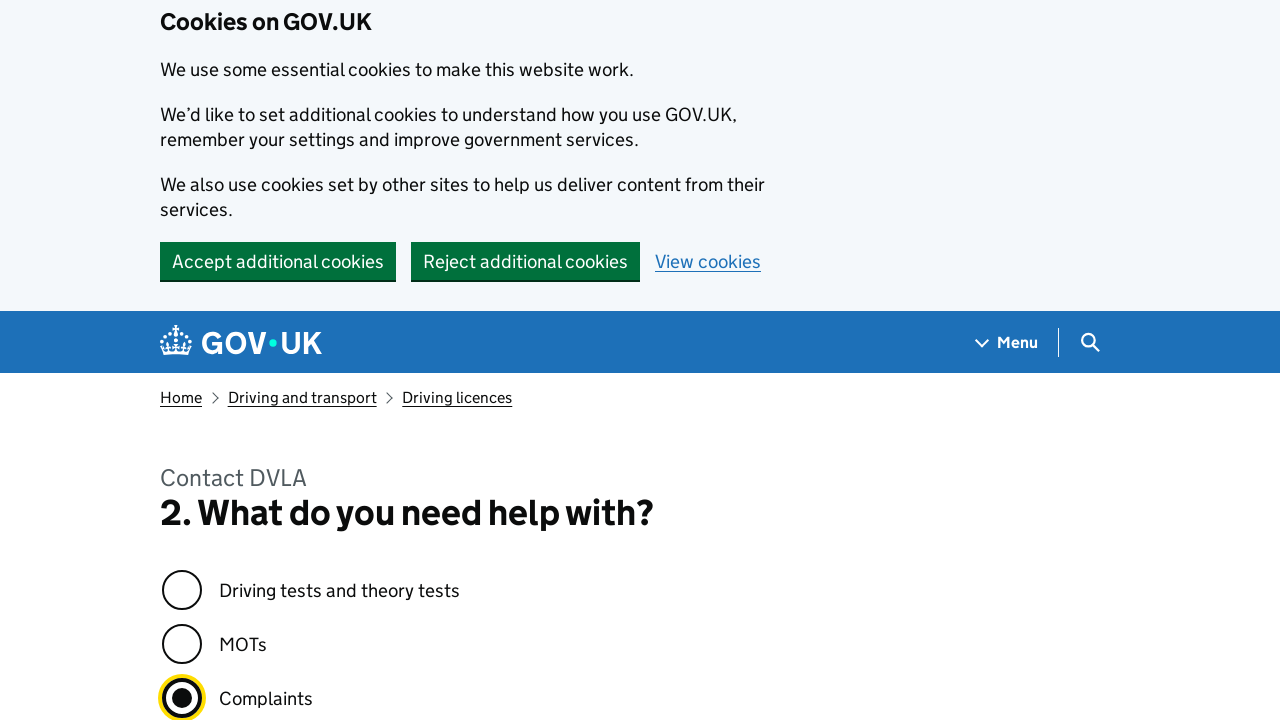

Clicked 'Next step' button at (213, 360) on internal:role=button[name="Next step"i]
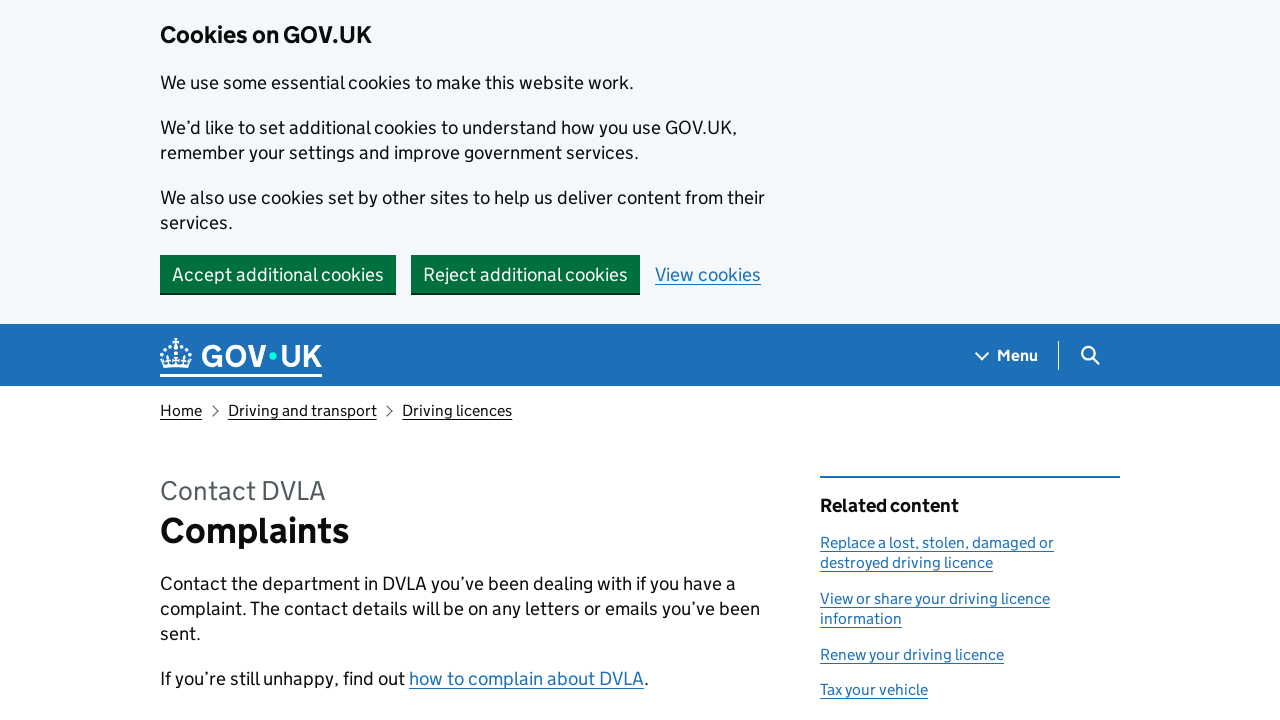

Verified 'Complaints' heading is displayed
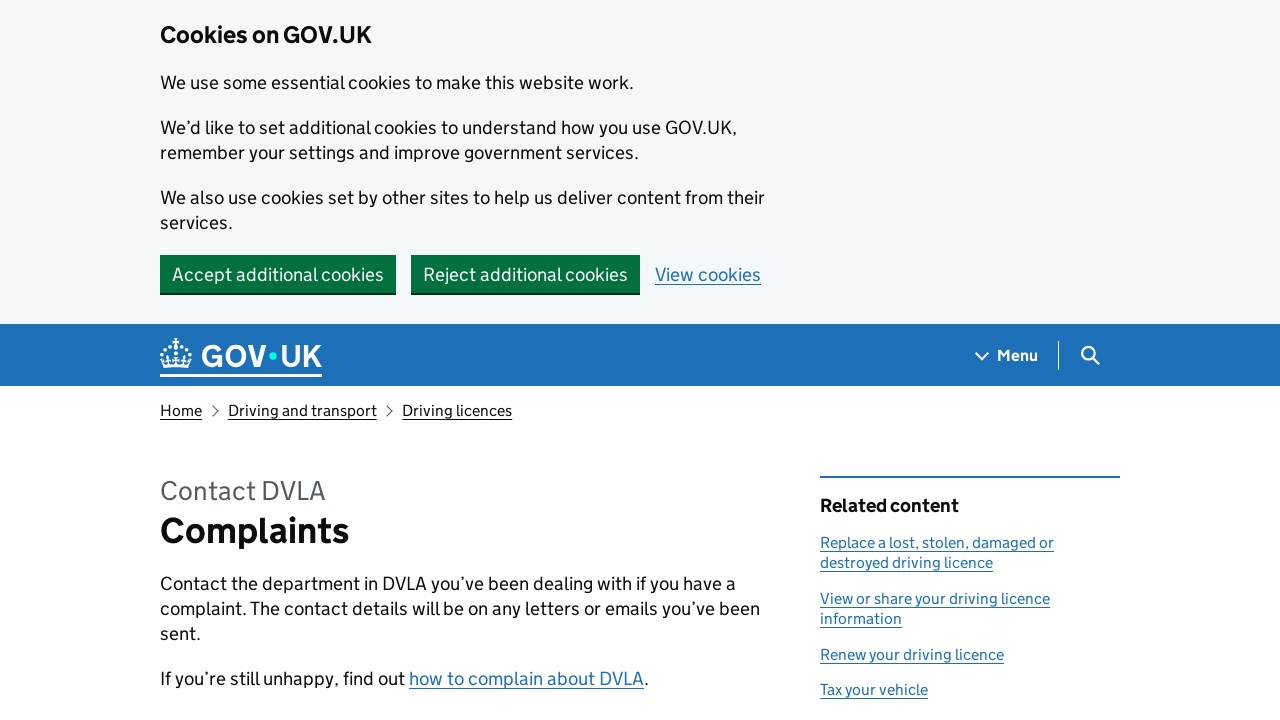

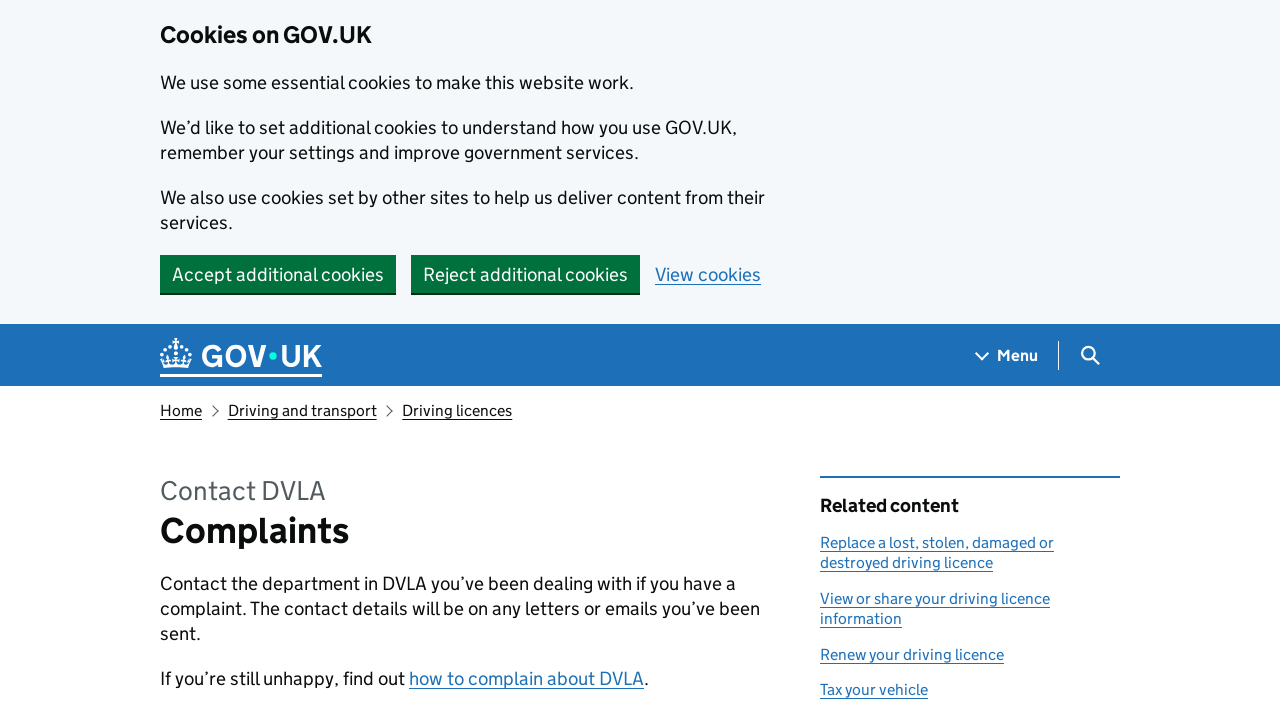